Tests JavaScript execution in the browser by scrolling down the page and verifying page title and URL can be retrieved via JavaScript.

Starting URL: https://www.needdevelopers.com/

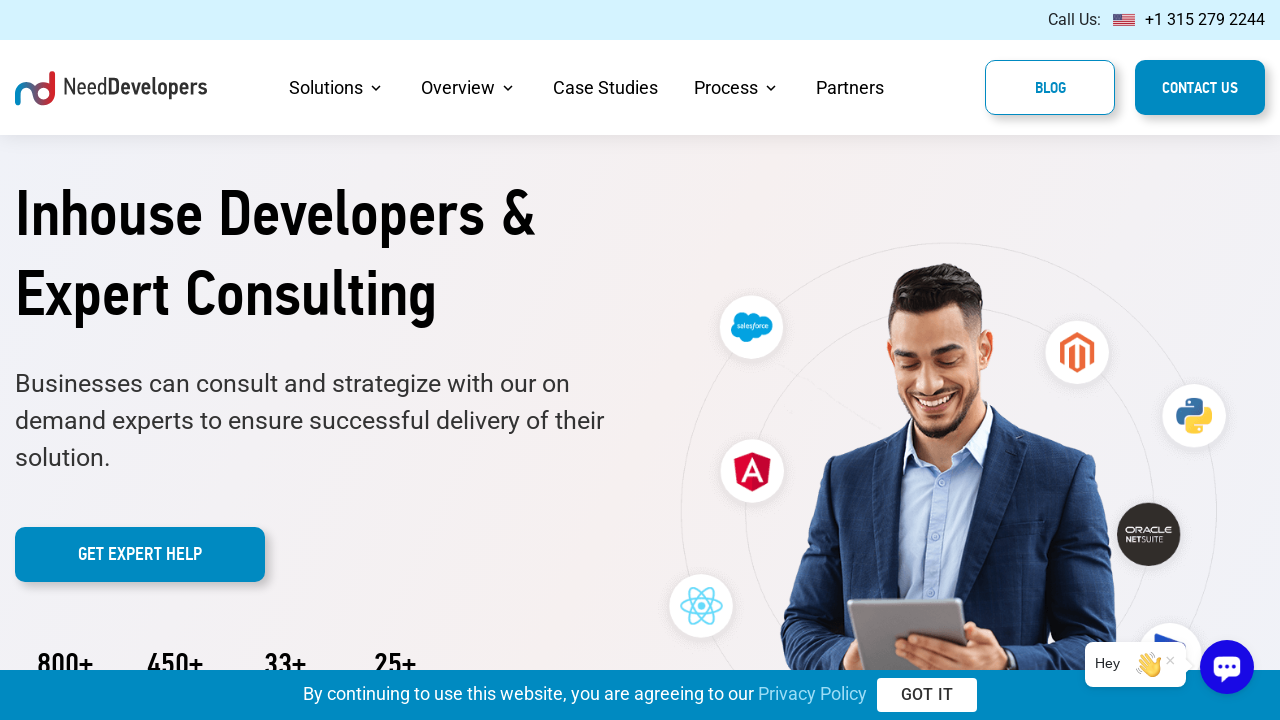

Set viewport size to 1920x1080
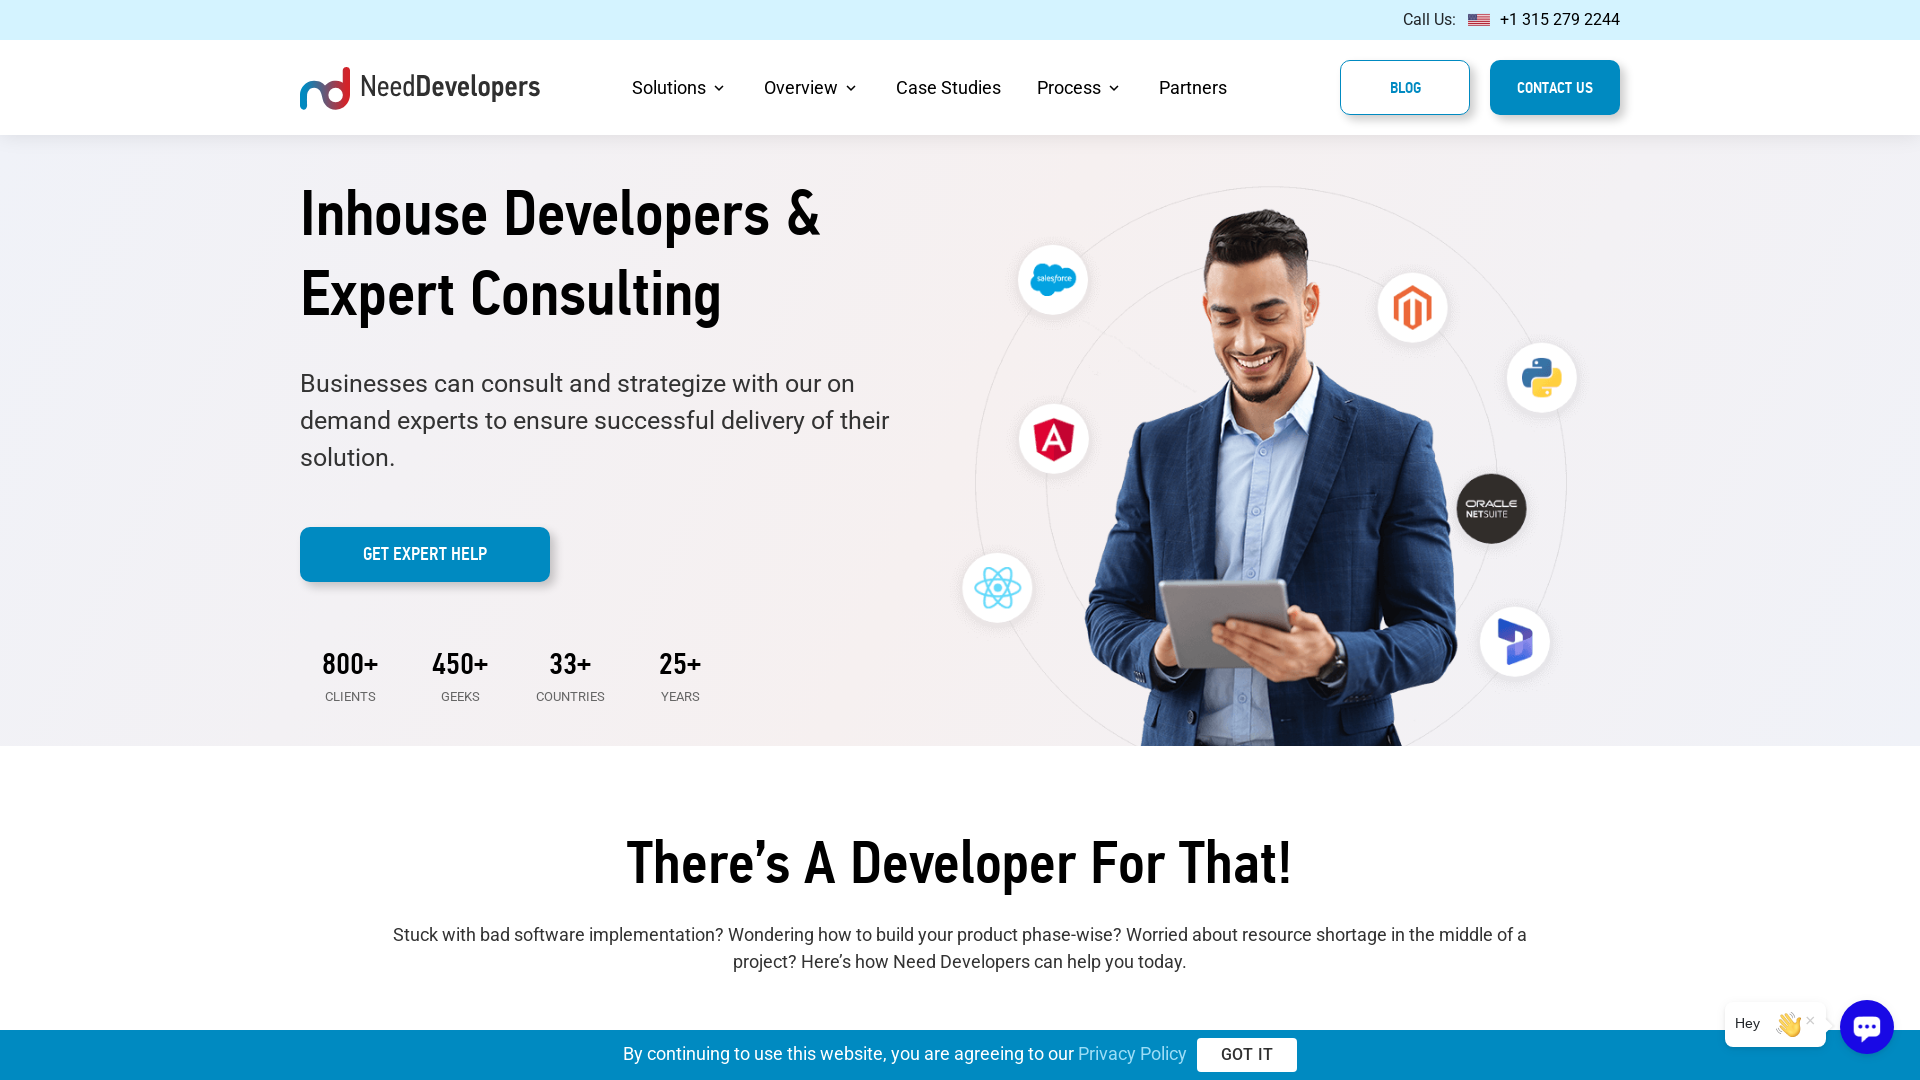

Scrolled down the page by 500 pixels using JavaScript
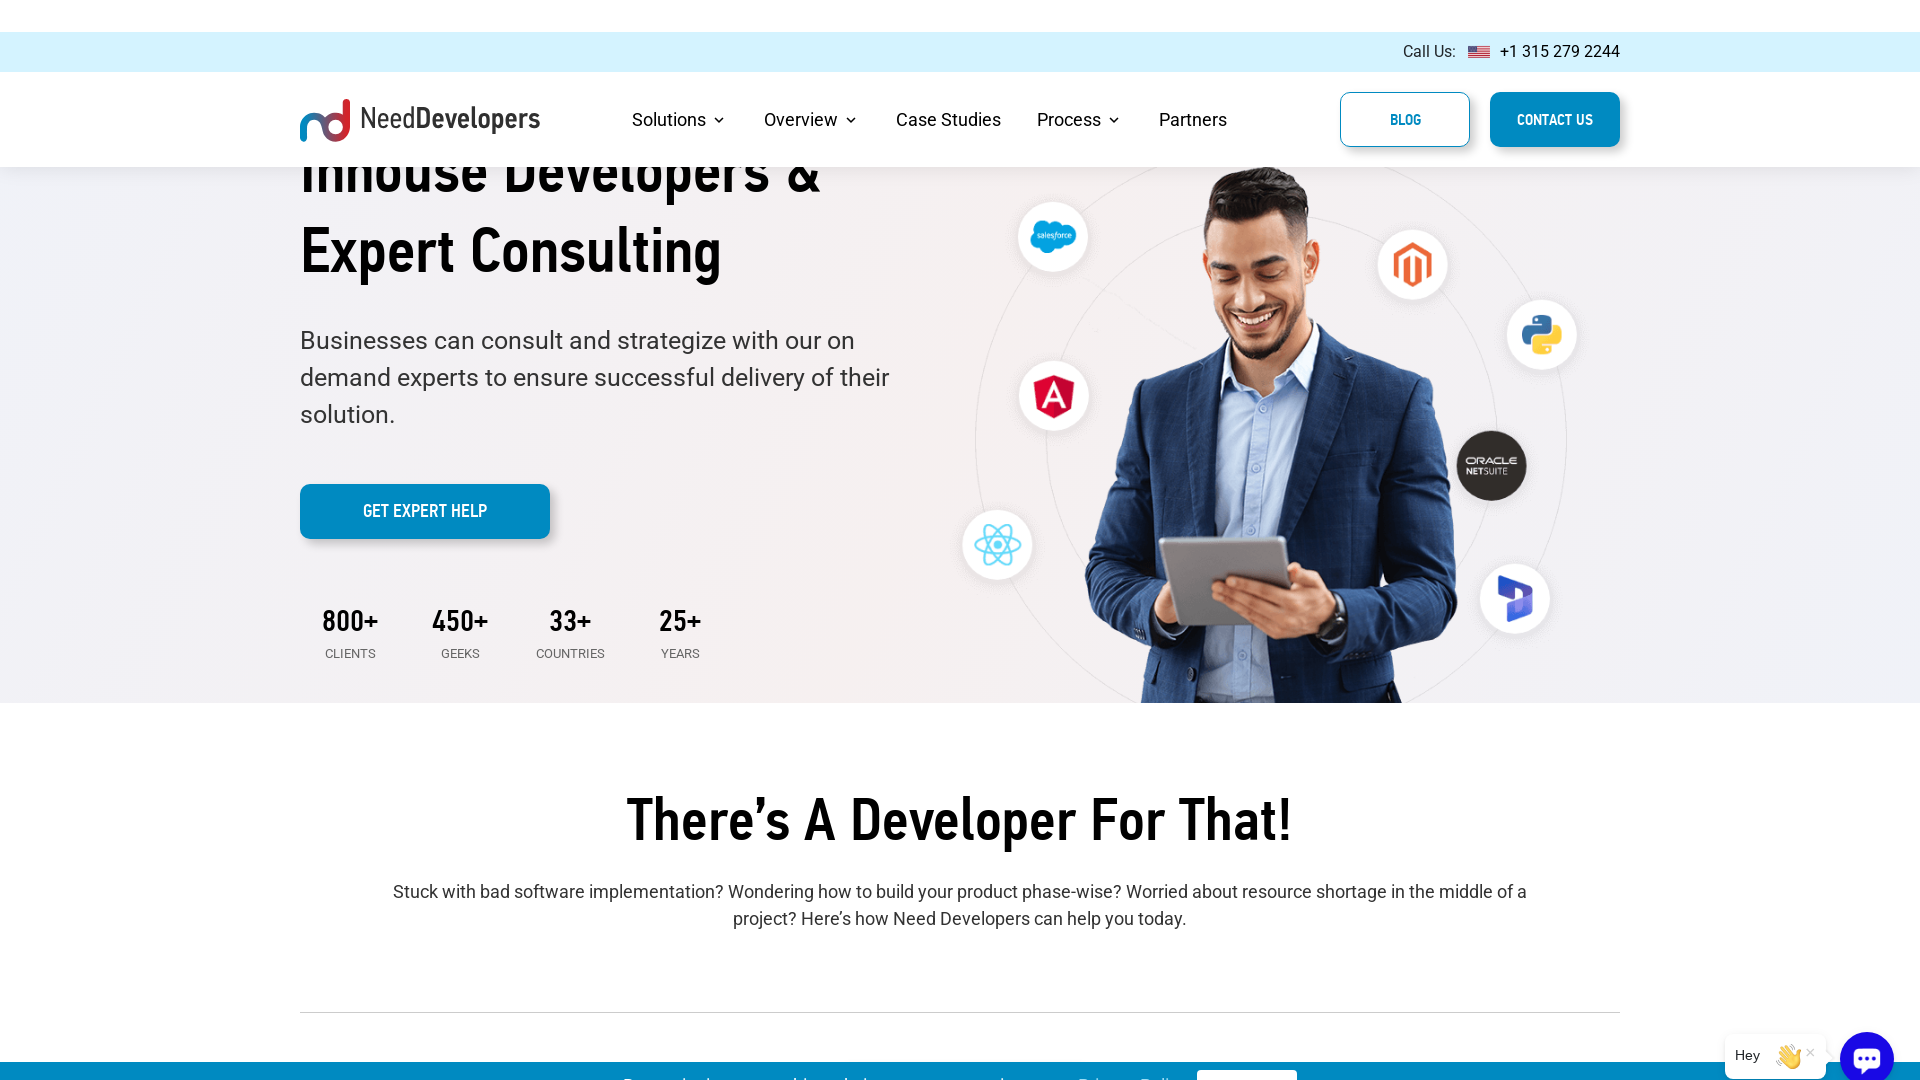

Retrieved page title via JavaScript: NeedDevelopers
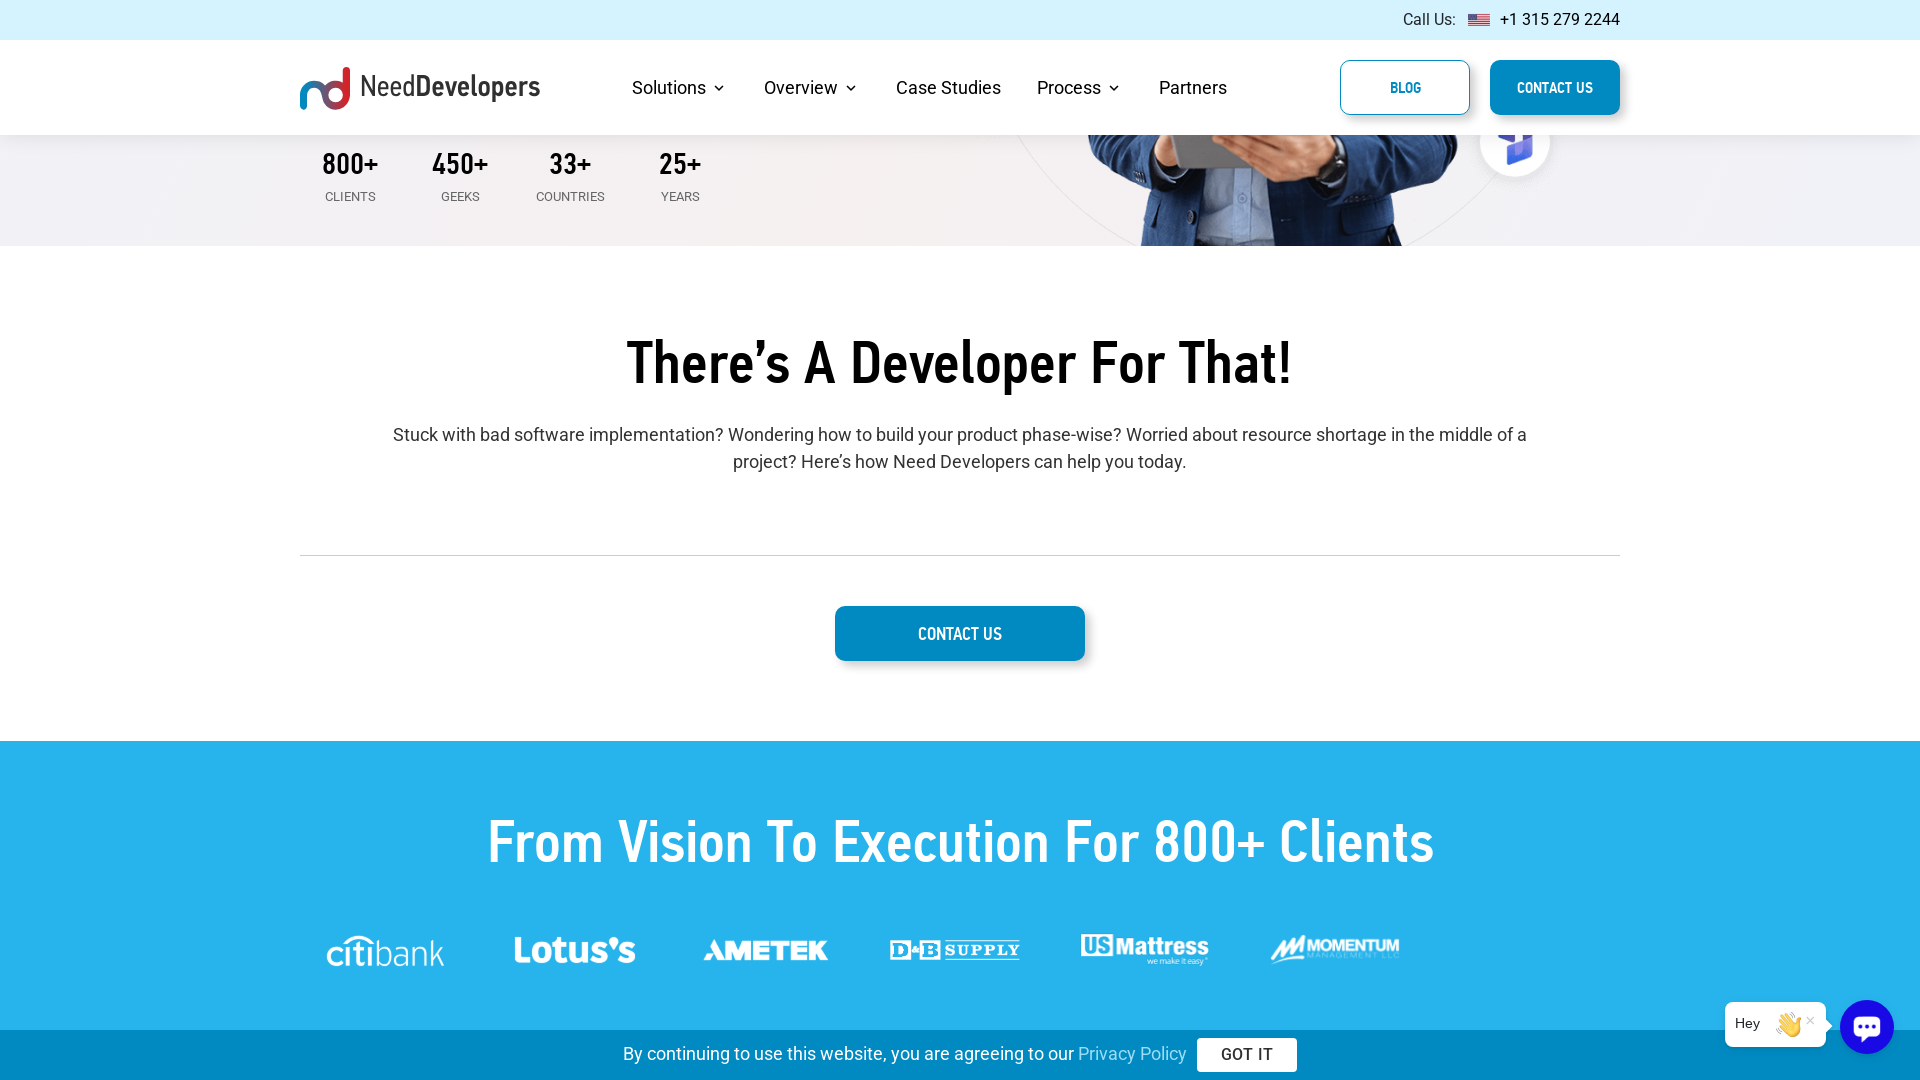

Retrieved page URL via JavaScript: https://www.needdevelopers.com/
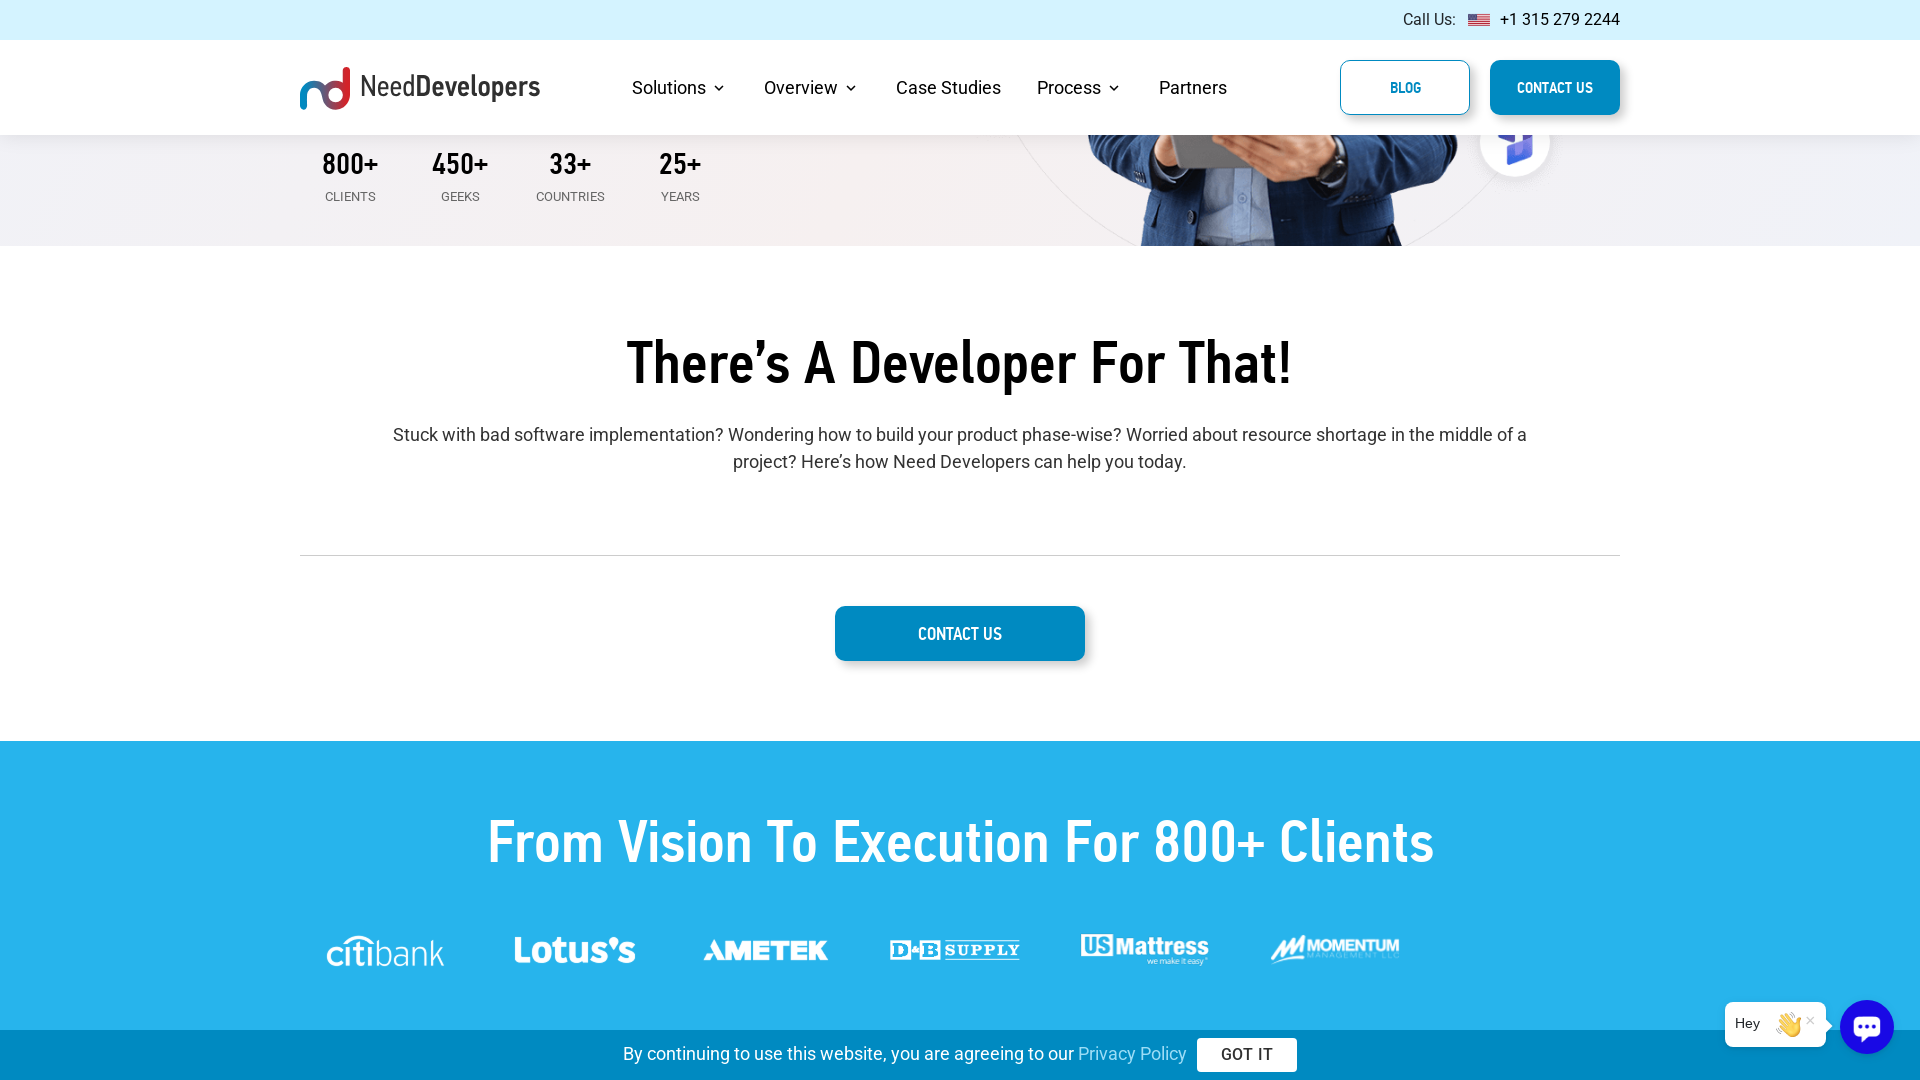

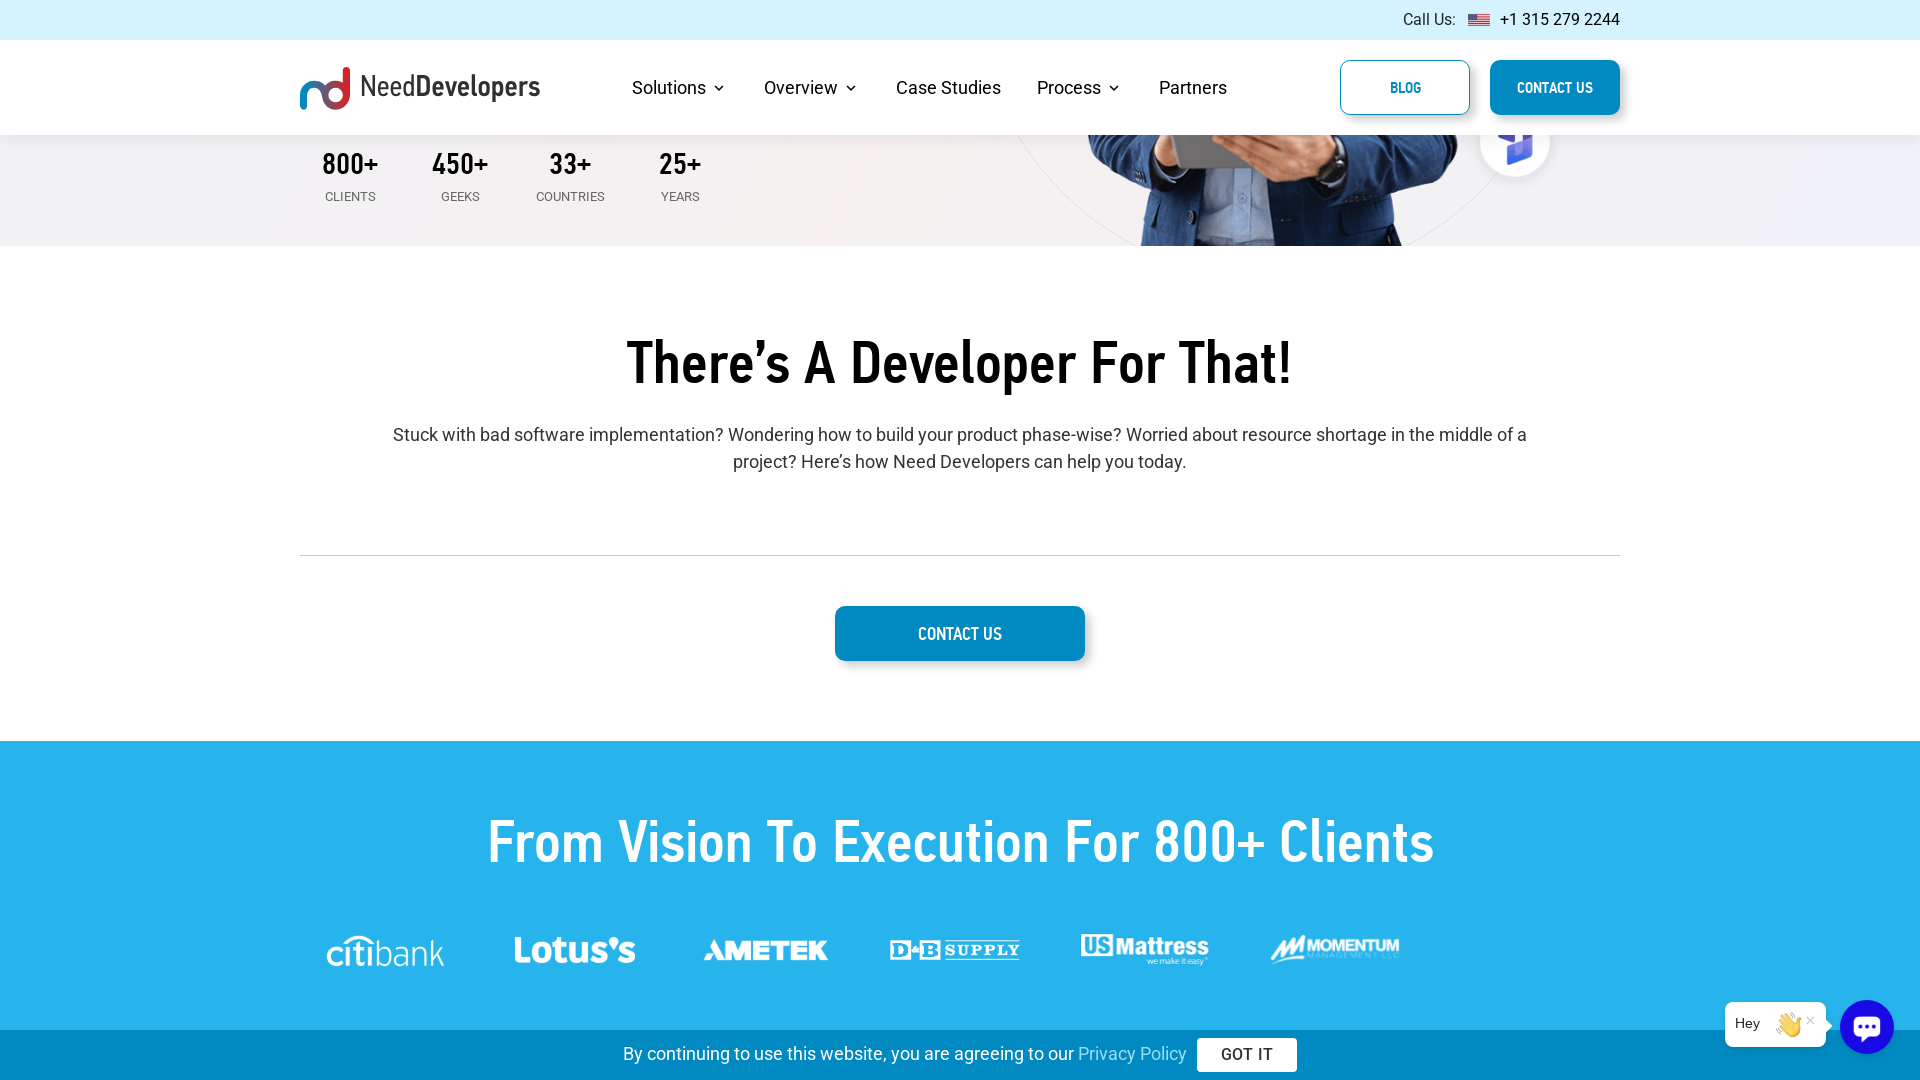